Tests marking all todo items as completed using the toggle-all checkbox

Starting URL: https://demo.playwright.dev/todomvc

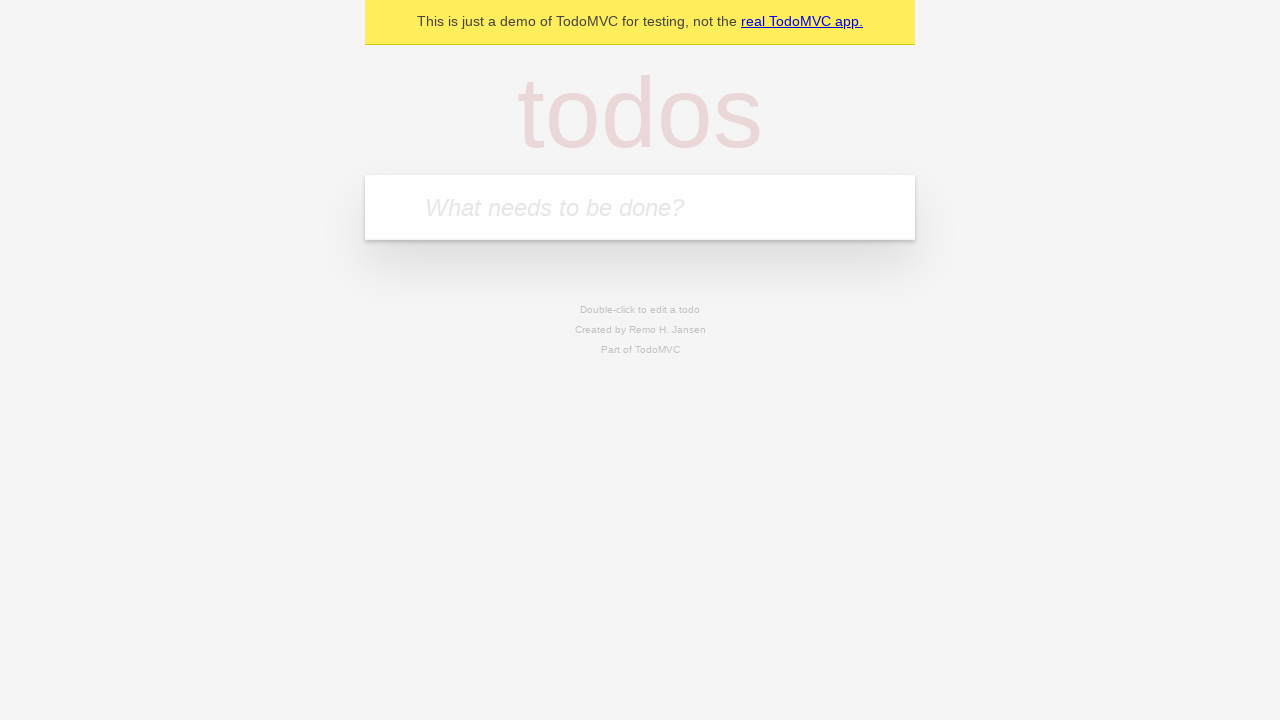

Filled new todo input with 'buy some cheese' on .new-todo
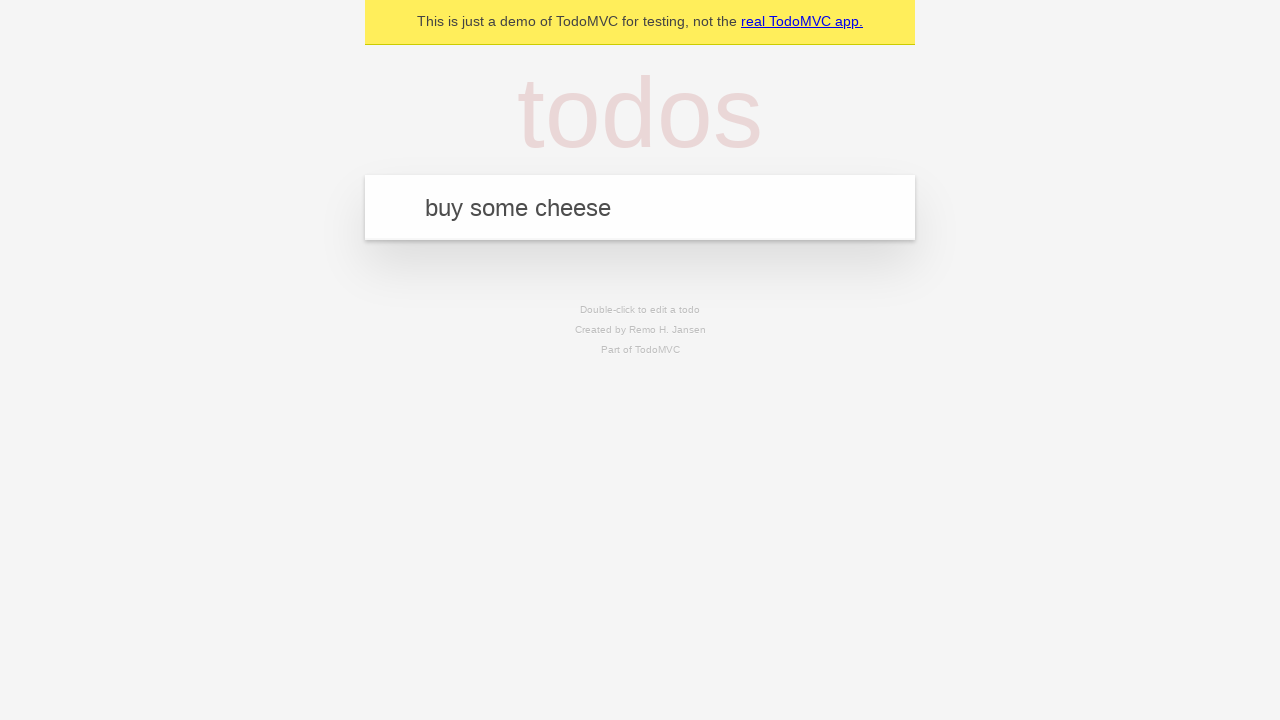

Pressed Enter to create first todo item on .new-todo
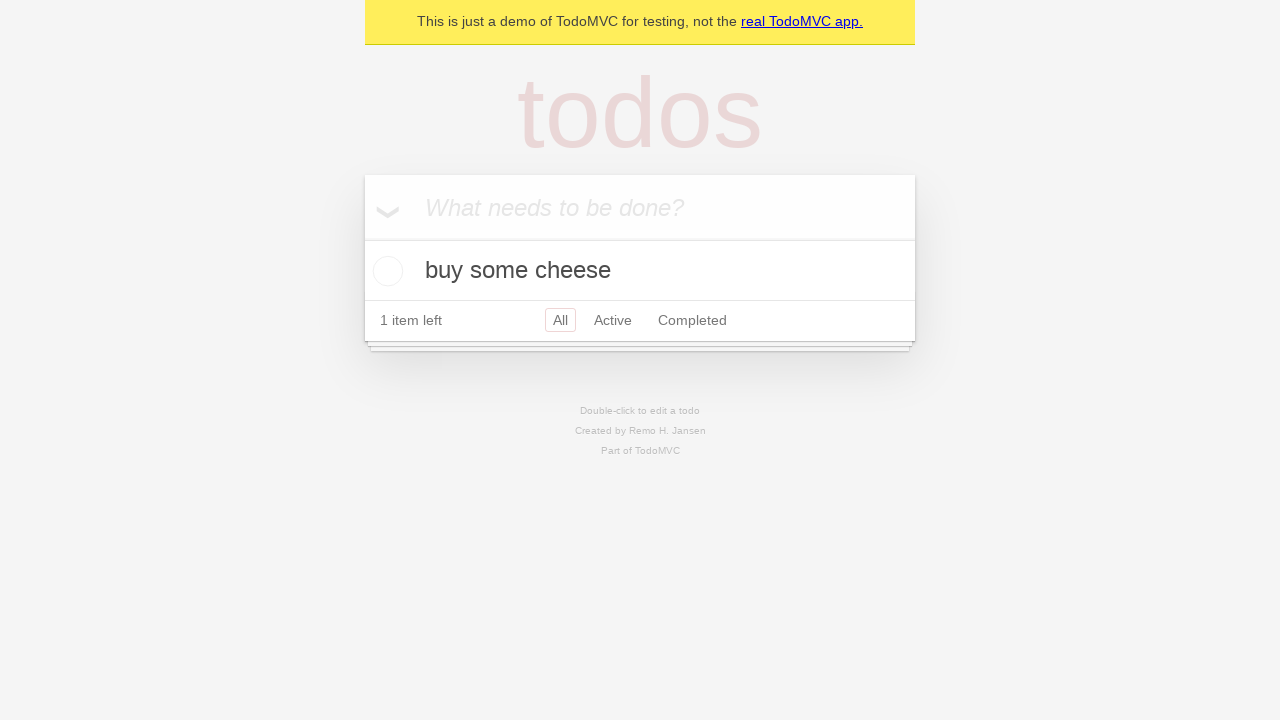

Filled new todo input with 'feed the cat' on .new-todo
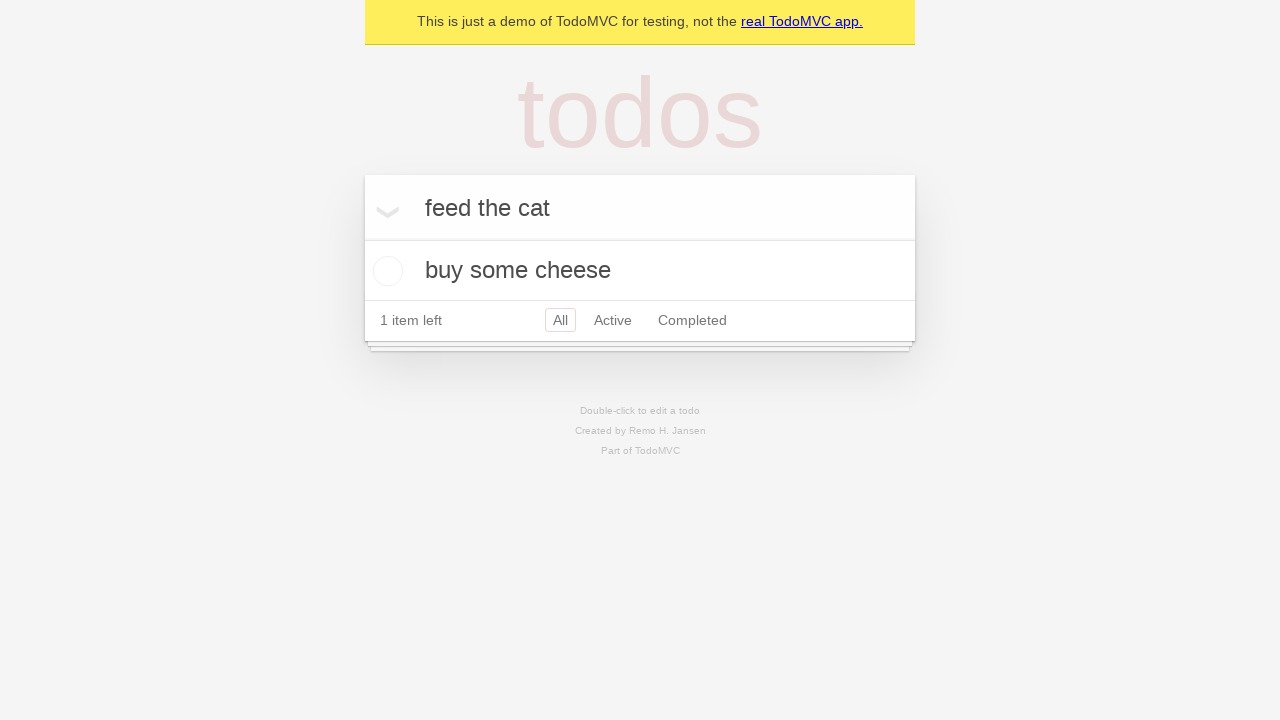

Pressed Enter to create second todo item on .new-todo
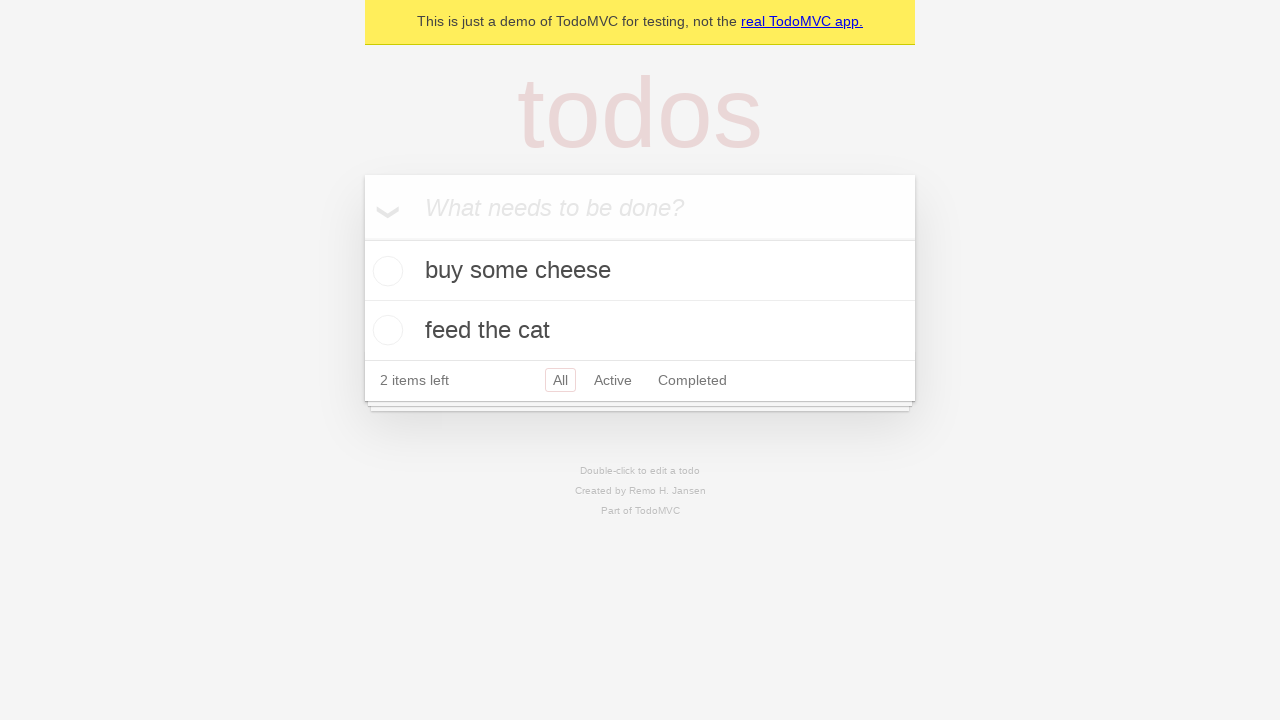

Filled new todo input with 'book a doctors appointment' on .new-todo
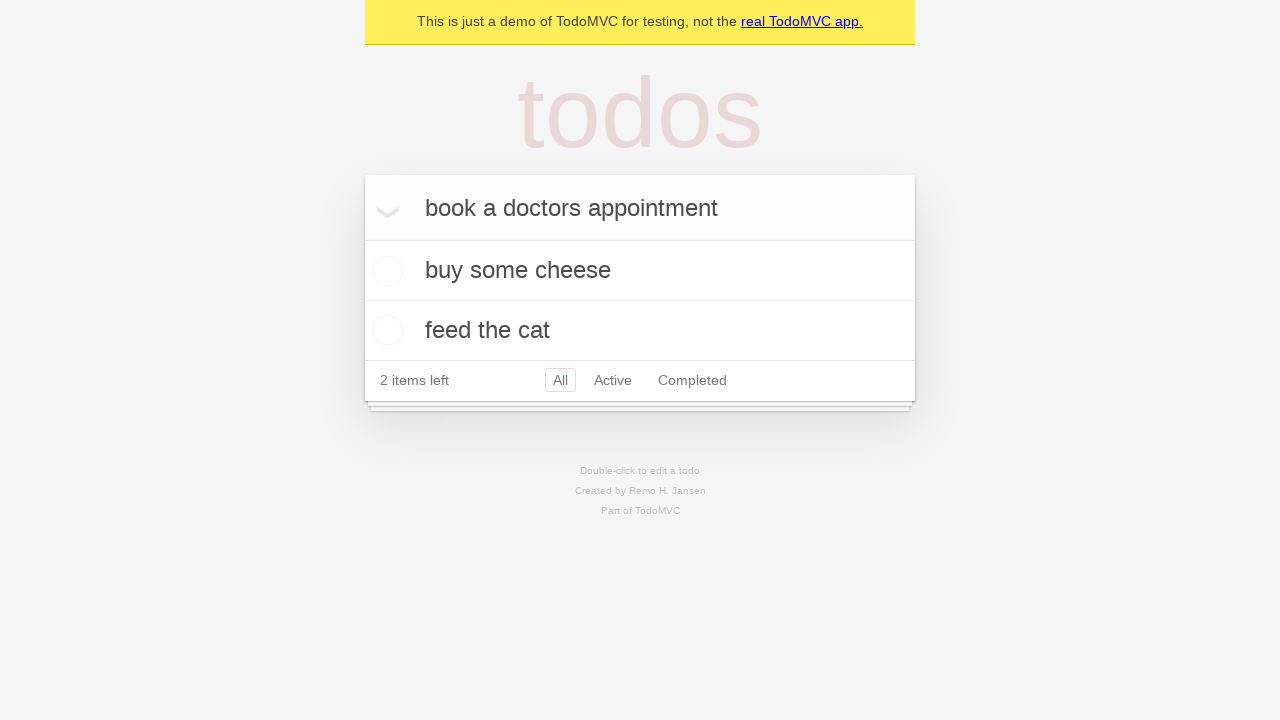

Pressed Enter to create third todo item on .new-todo
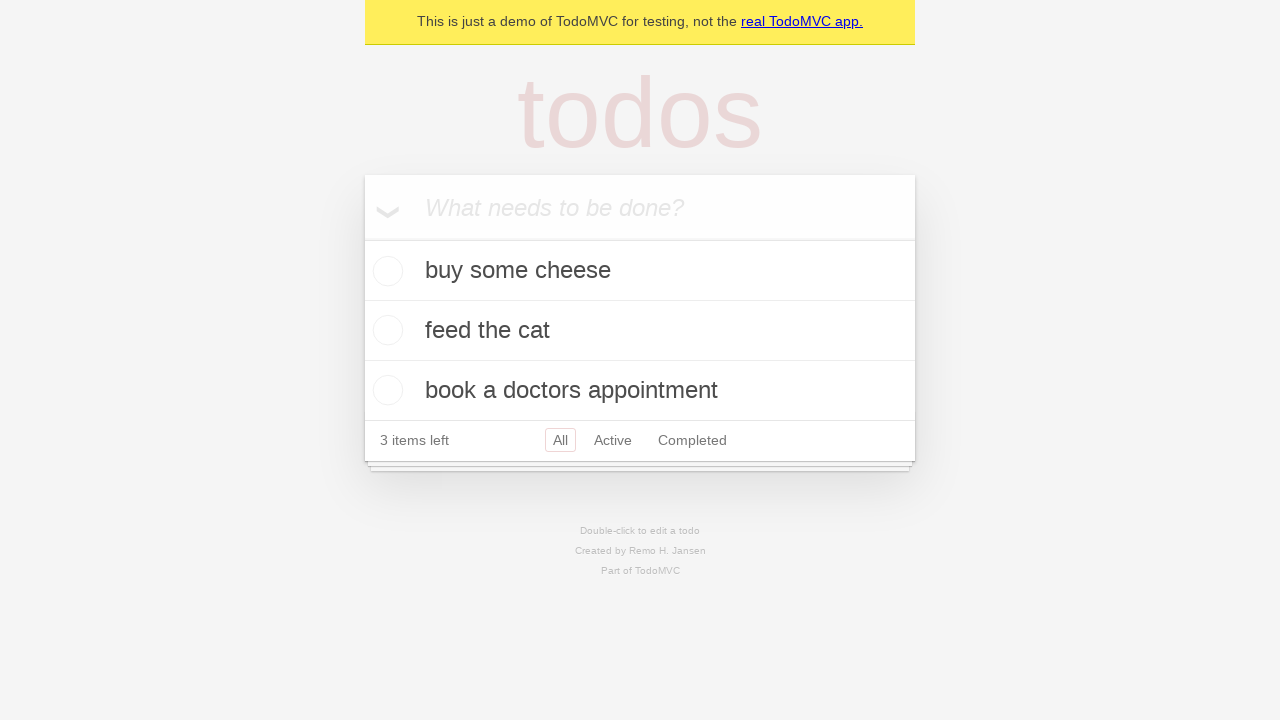

Checked toggle-all checkbox to mark all items as completed at (362, 238) on .toggle-all
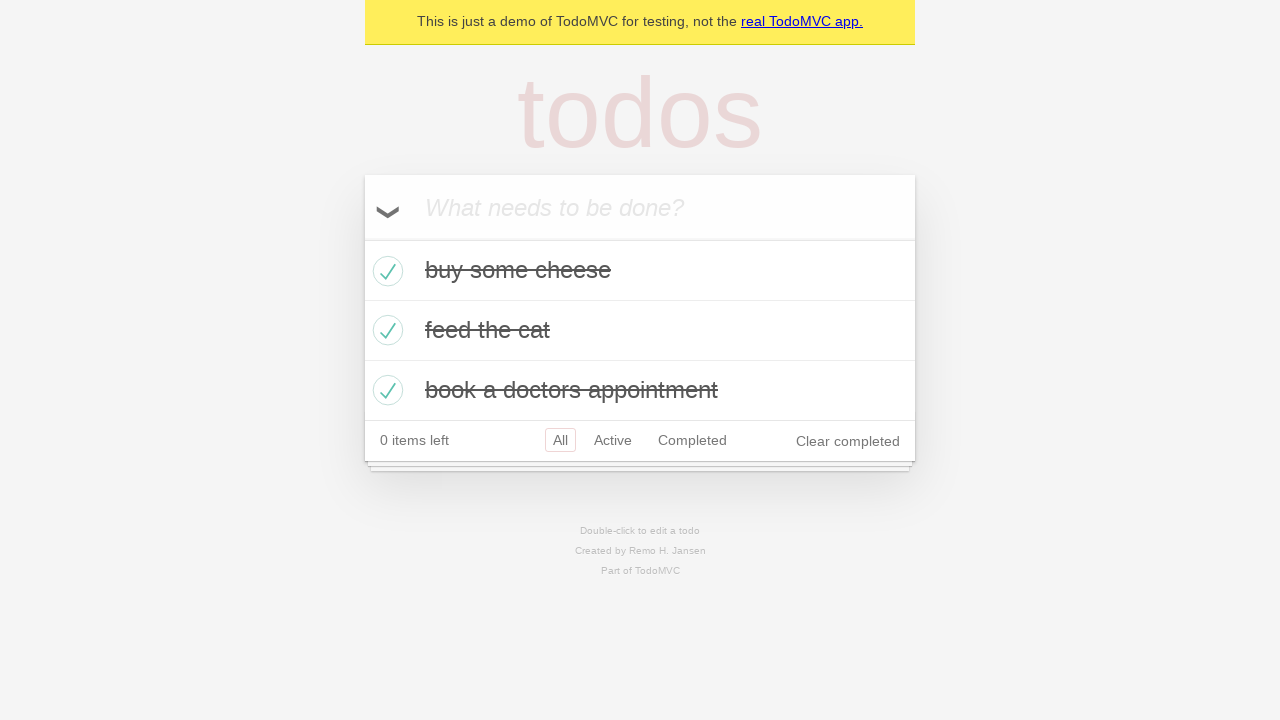

Verified that todo items are marked with completed class
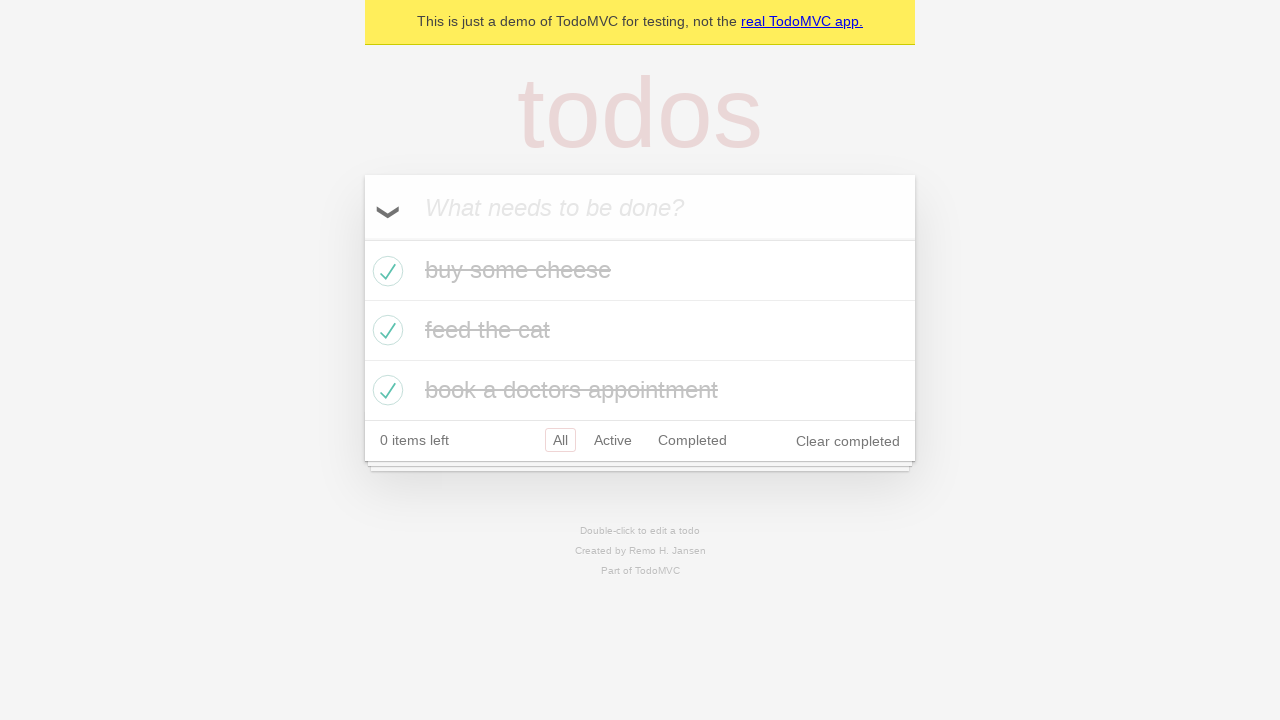

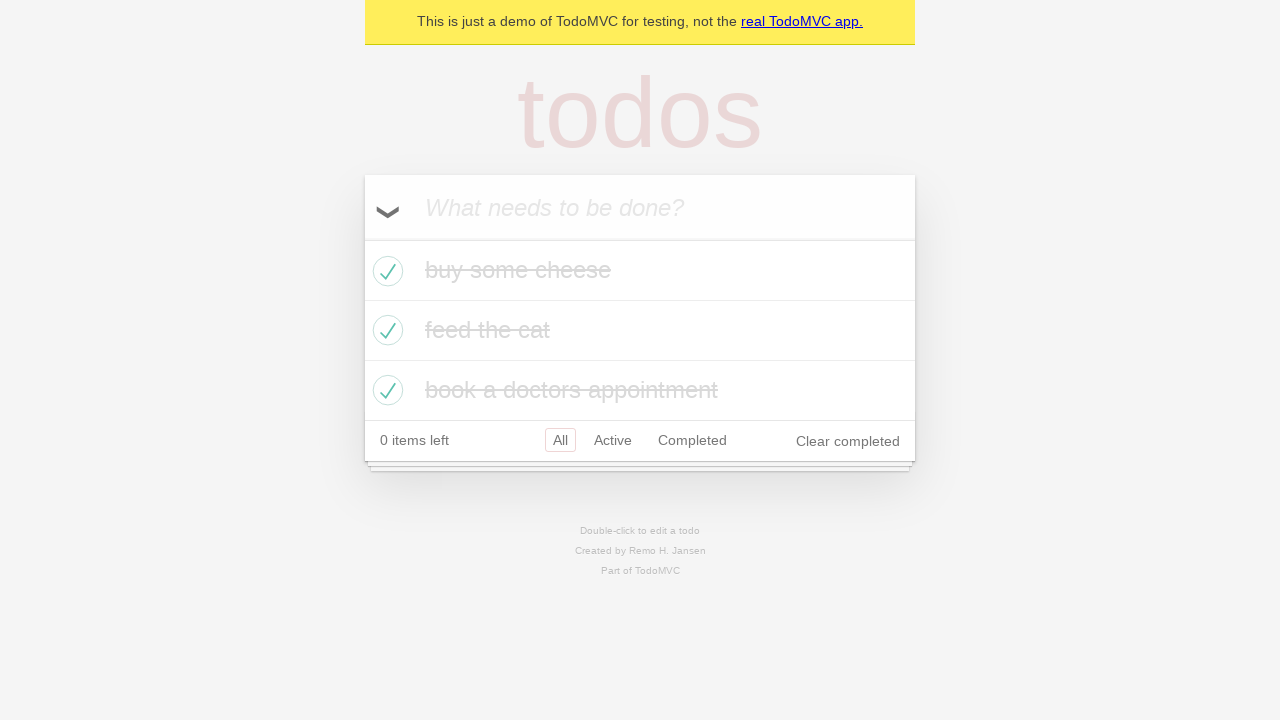